Tests that the email subscription form accepts an email address by filling the email field and clicking the submit button after it becomes active.

Starting URL: https://library-app.firebaseapp.com

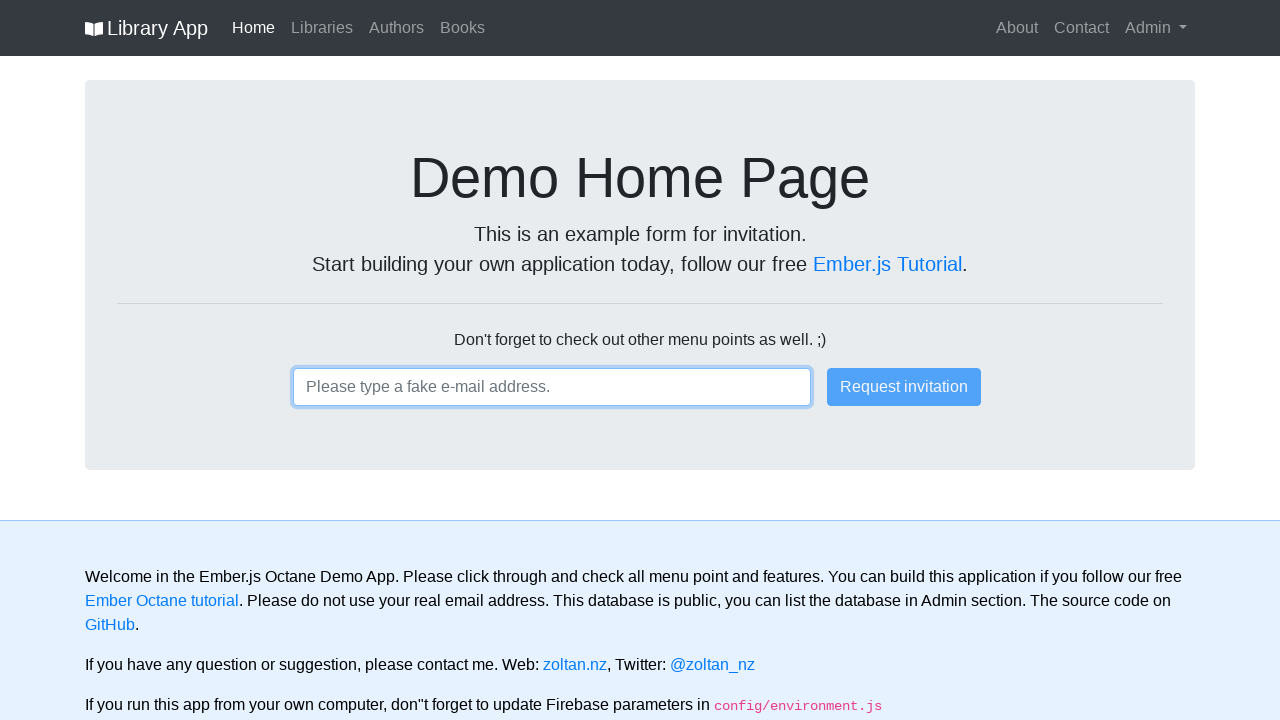

Filled email field with 'tester@test.com' on .ember-text-field
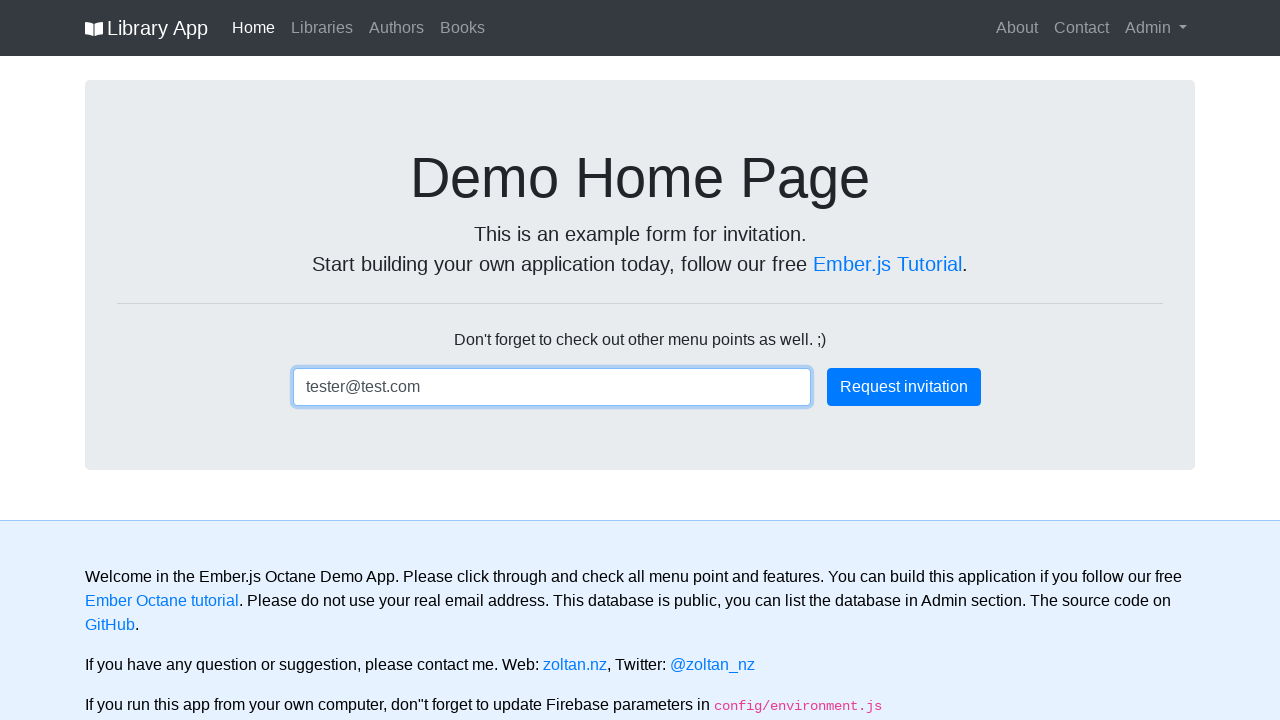

Submit button became enabled (fully opaque)
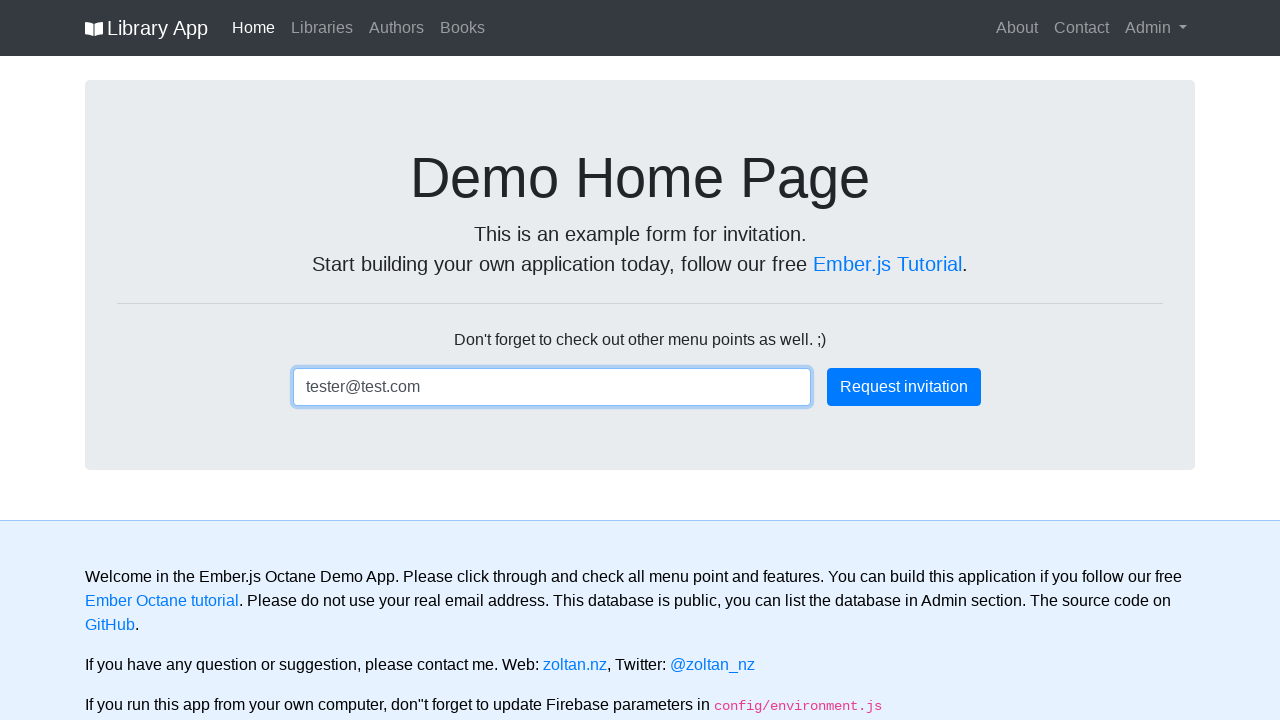

Clicked submit button to subscribe email address at (904, 387) on .btn-primary
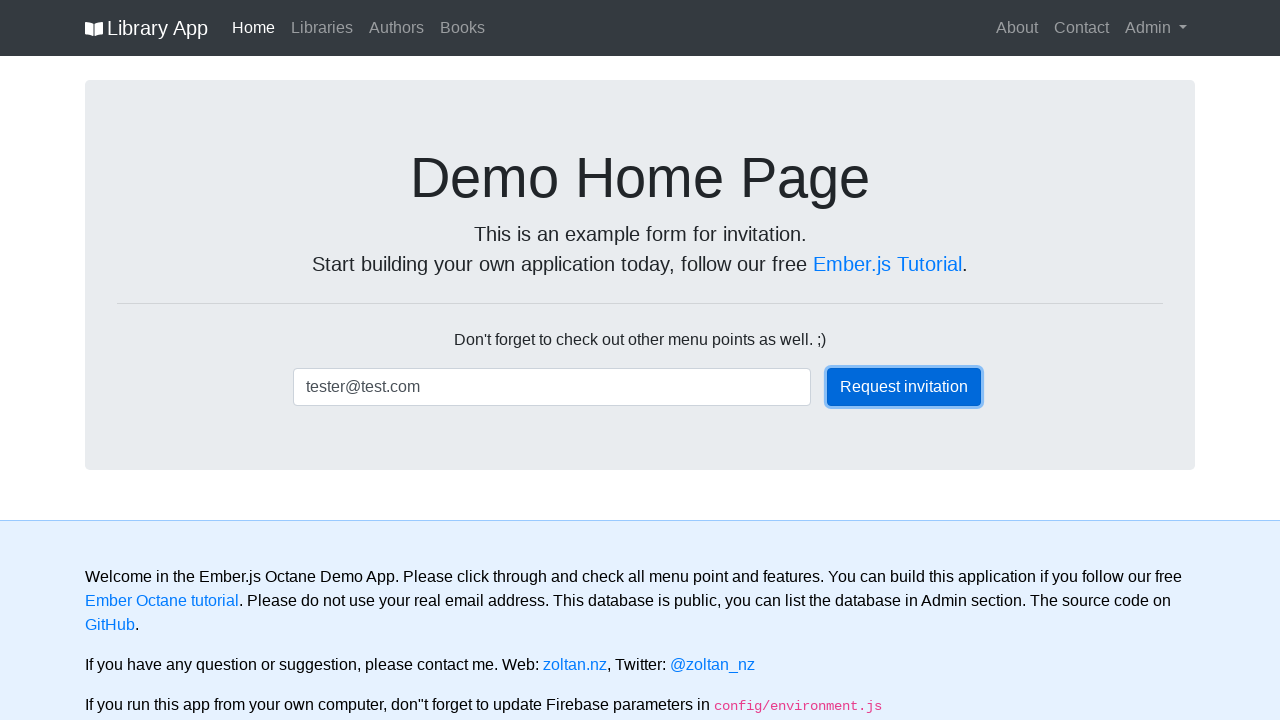

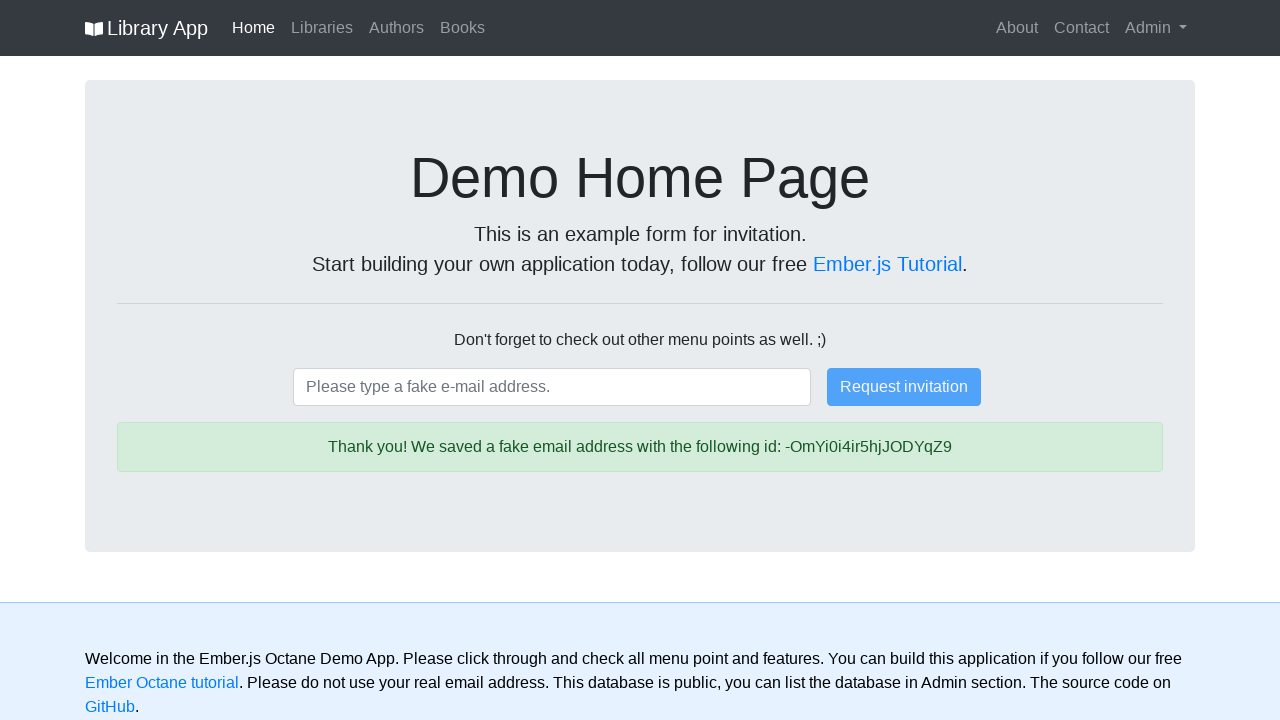